Tests Bootstrap alert box functionality by clicking action dialog button, verifying modal appearance, clicking OK, and accepting the alert

Starting URL: https://www.jqueryscript.net/demo/bootstrap-alert-box/

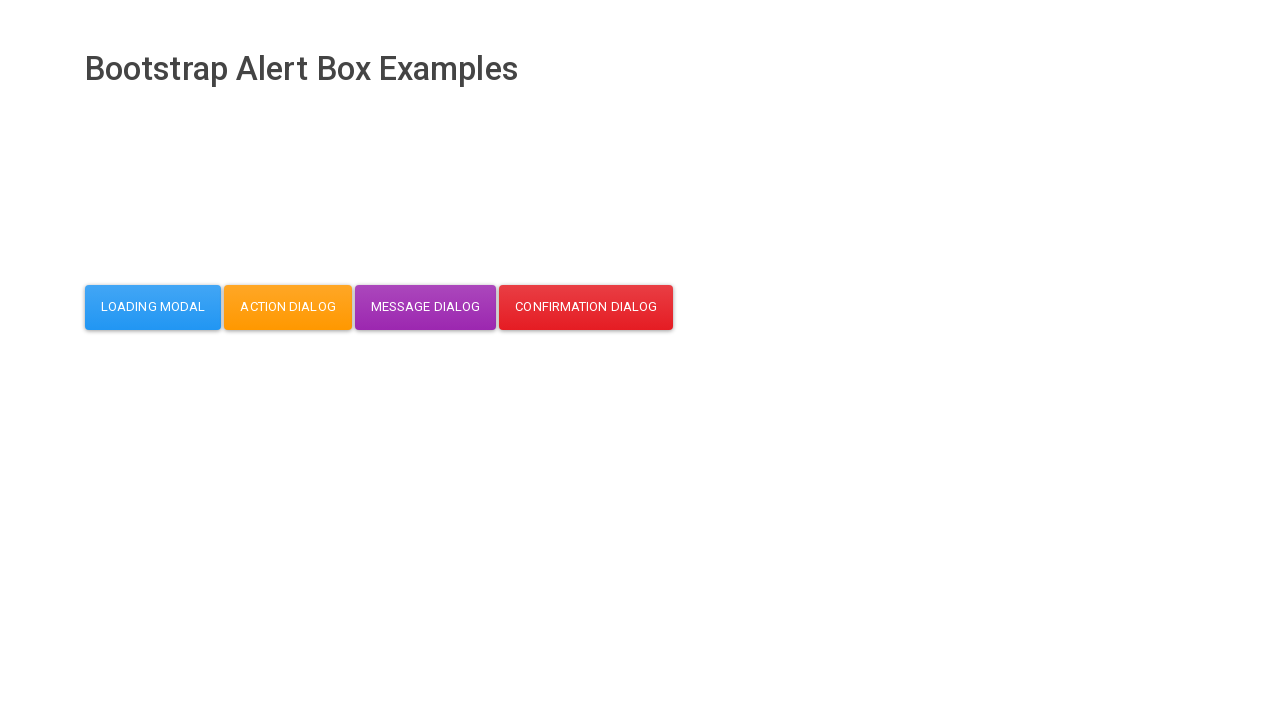

Clicked action dialog button at (288, 307) on button#action
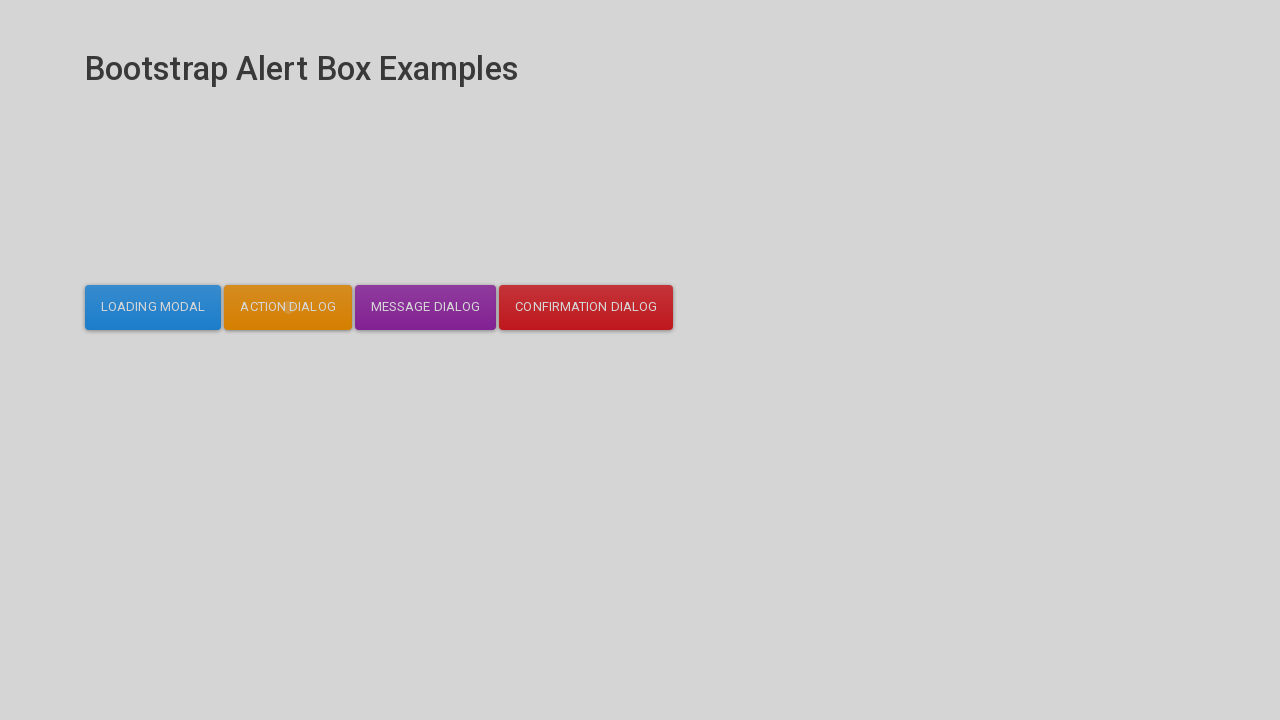

Modal body became visible
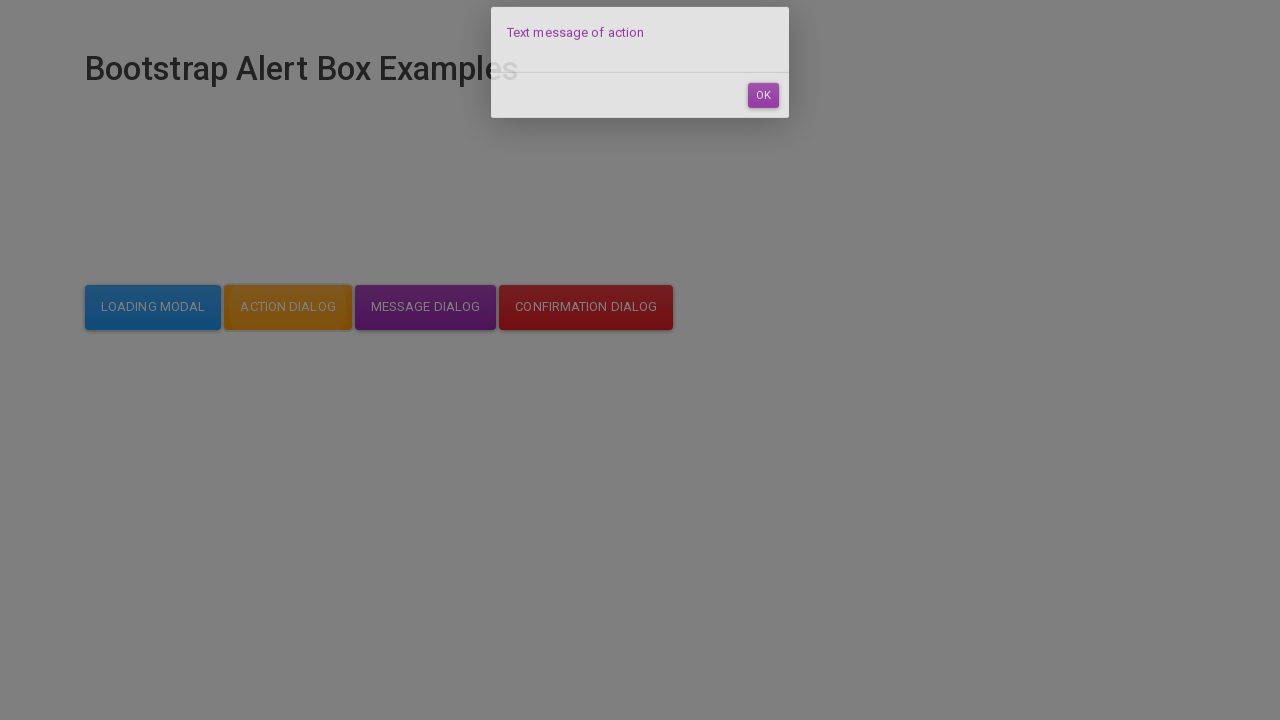

Verified modal text is displayed
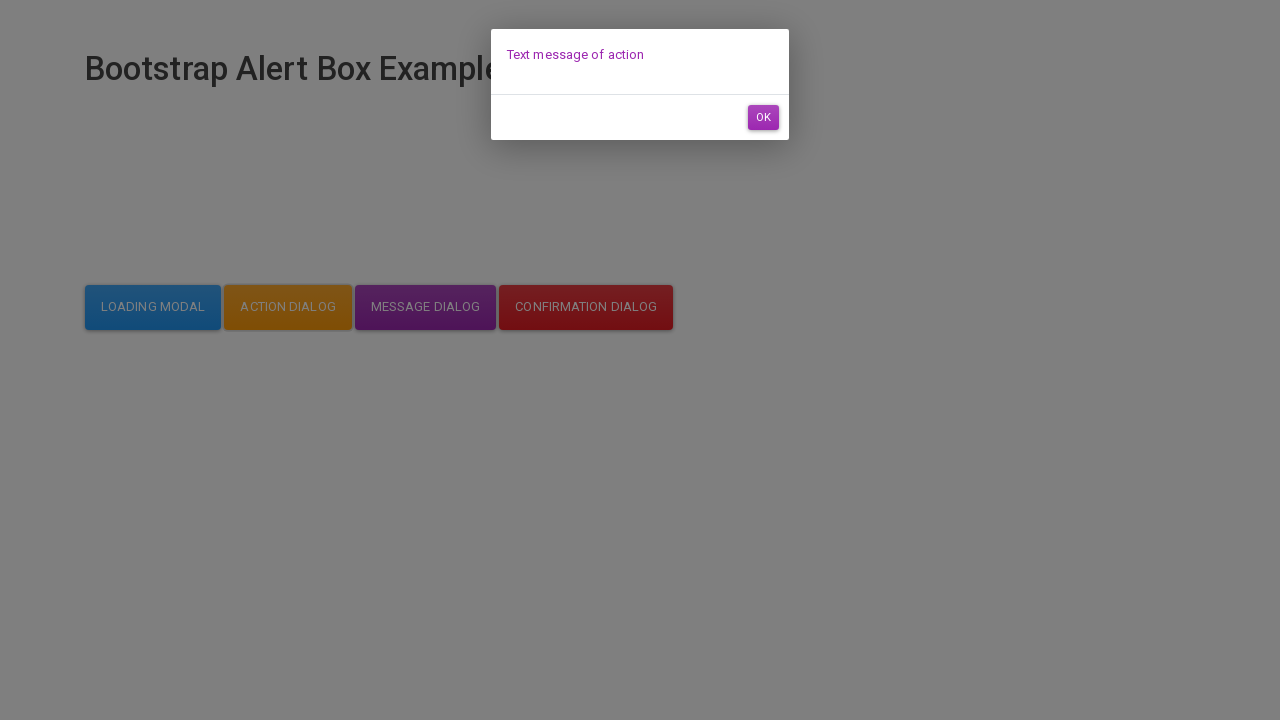

Clicked OK button in modal at (763, 117) on button[type='button']
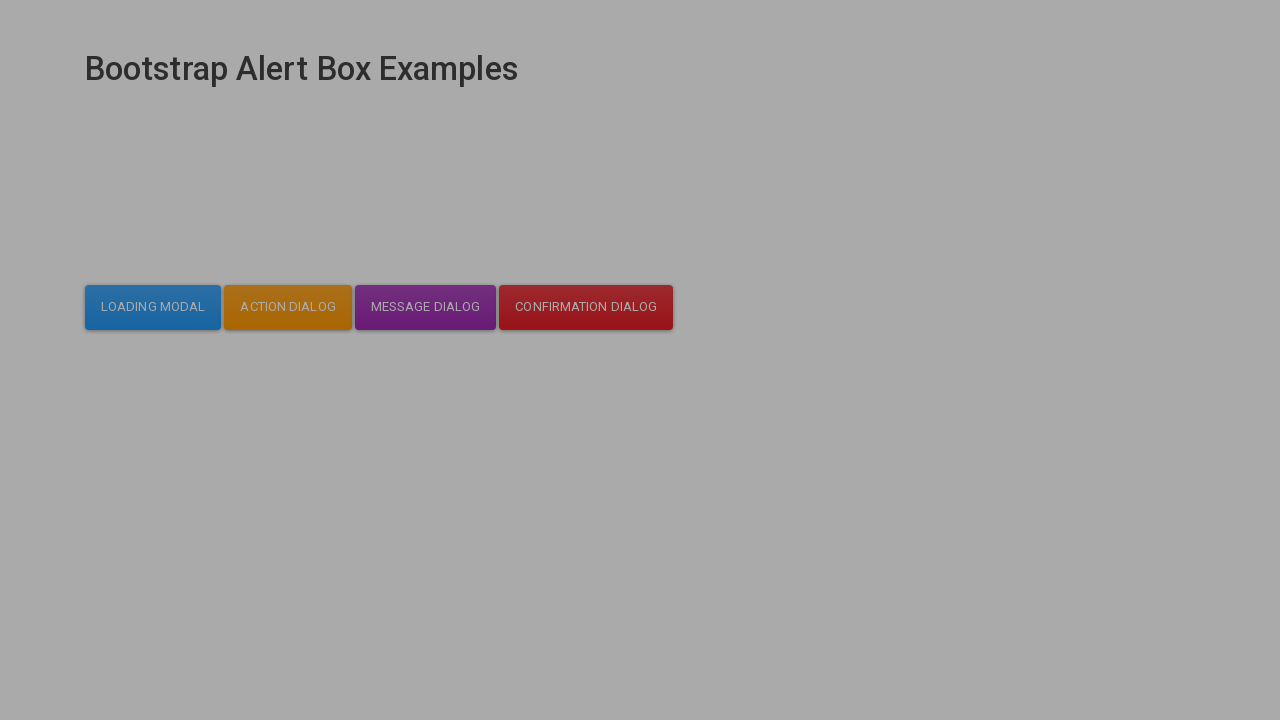

Accepted alert dialog
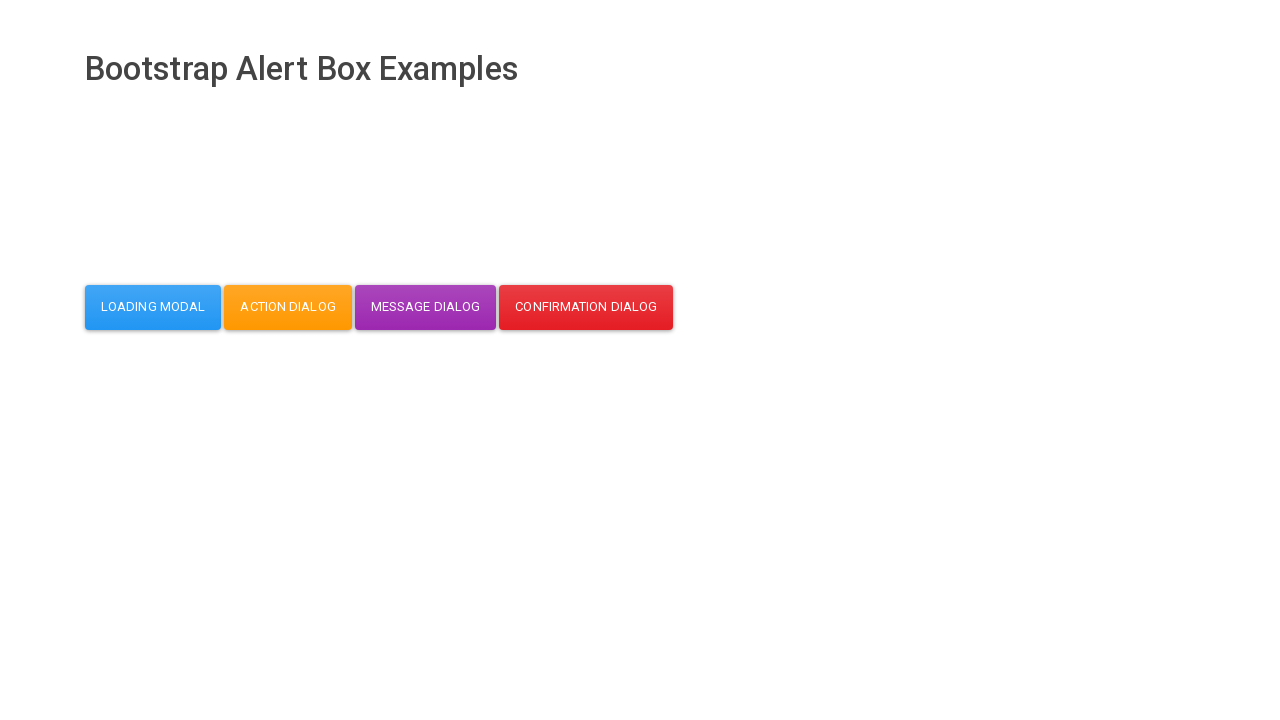

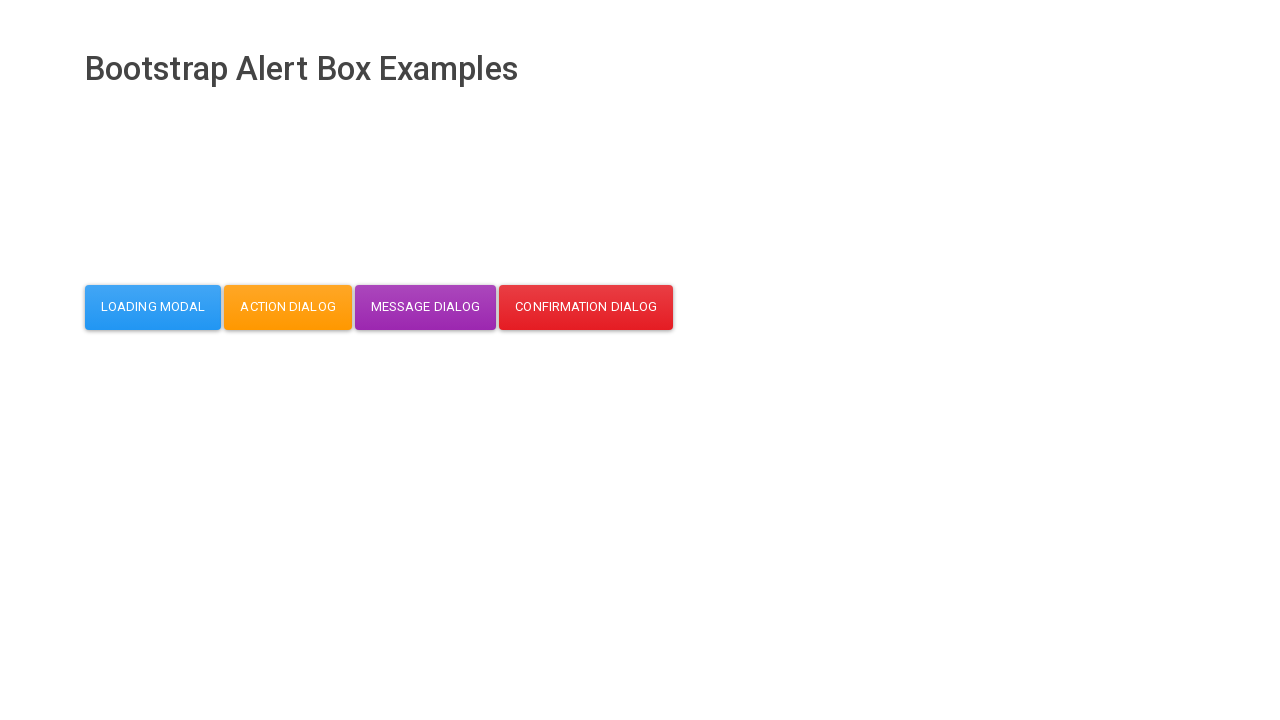